Tests the telecommunications certificate query system by filling in a name and ID number, submitting the search form, and viewing the certificate details if results are found.

Starting URL: https://txjs.miit.gov.cn/ggfw/search.jsp

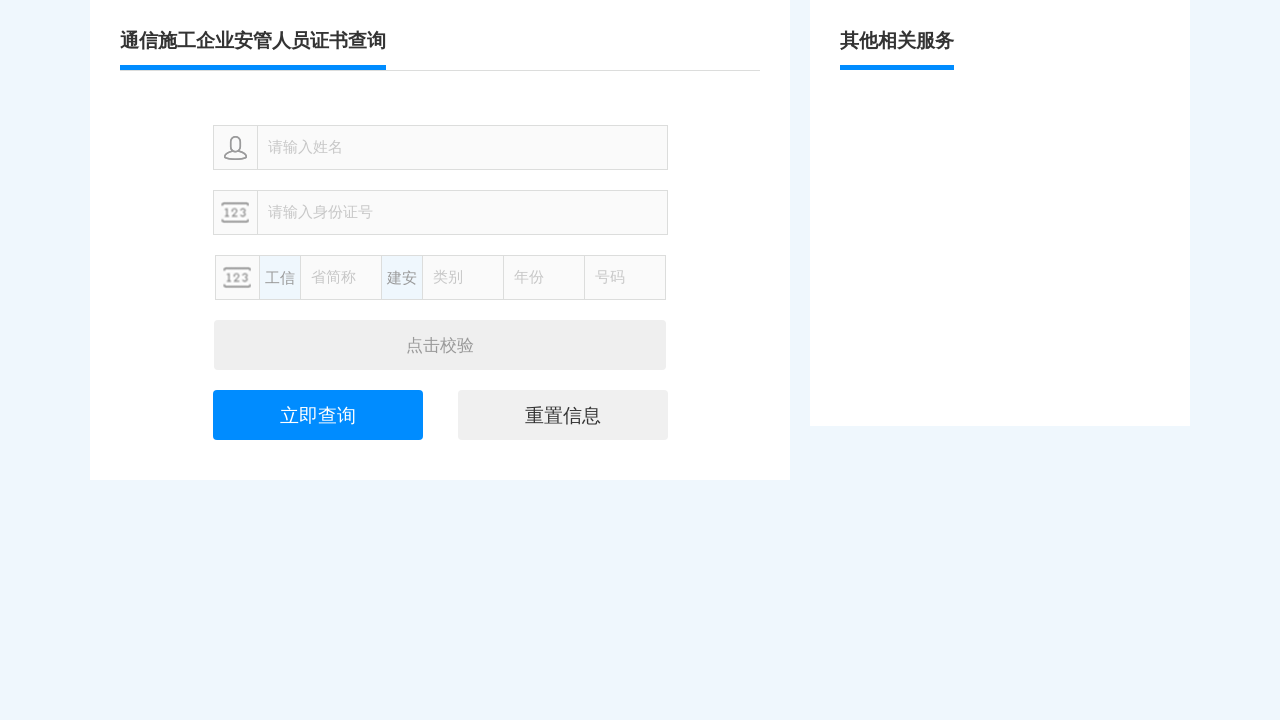

Clicked the name input field at (462, 148) on internal:attr=[placeholder="请输入姓名"i]
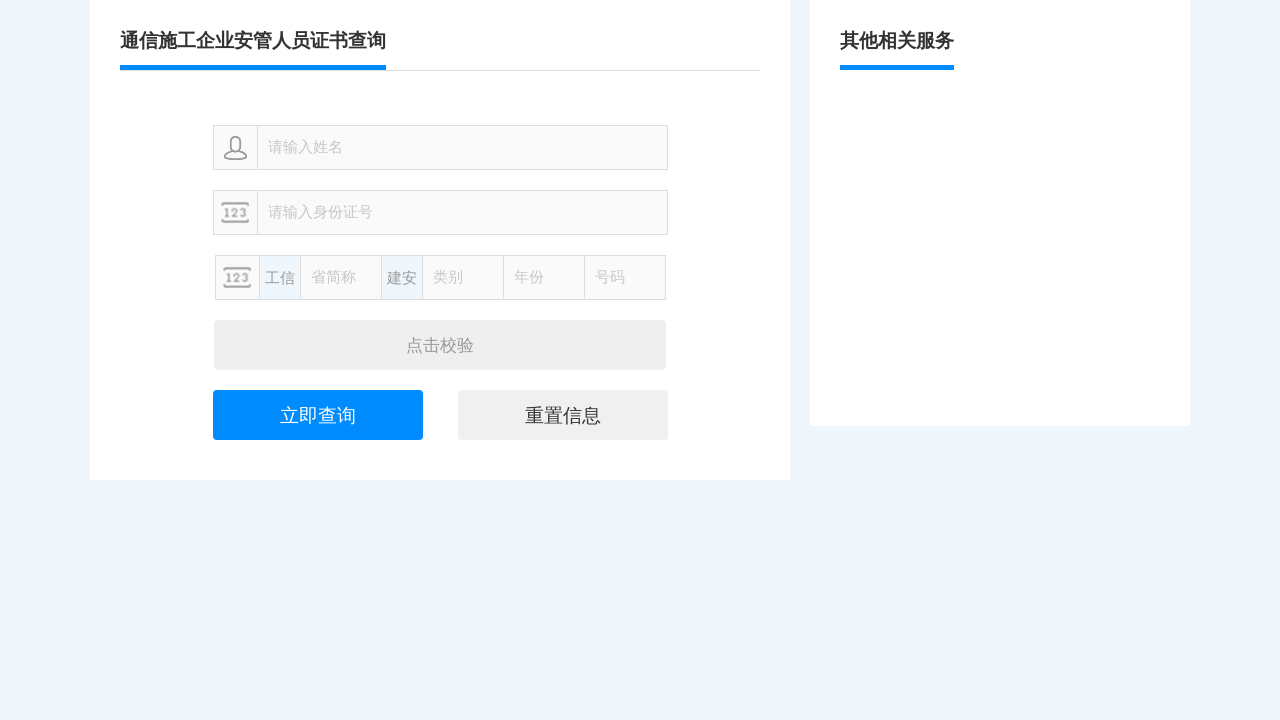

Filled name field with '张伟' on internal:attr=[placeholder="请输入姓名"i]
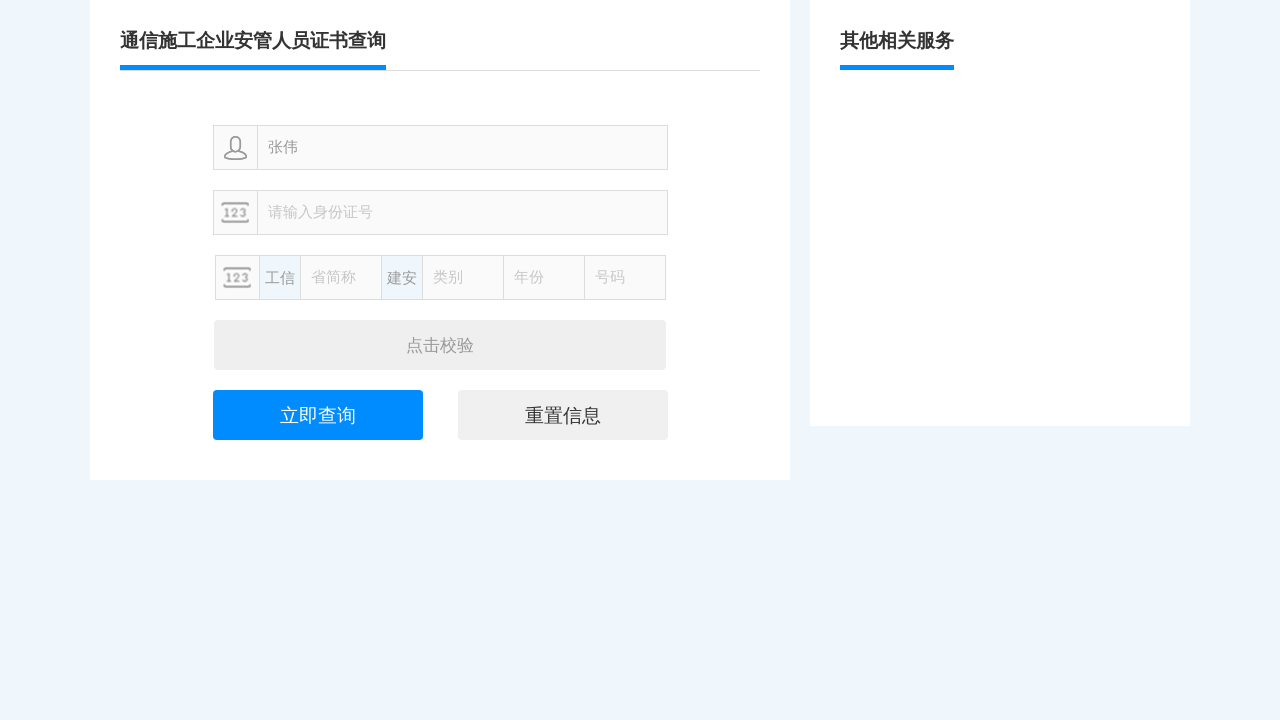

Clicked the ID number input field at (462, 212) on internal:attr=[placeholder="请输入身份证号"i]
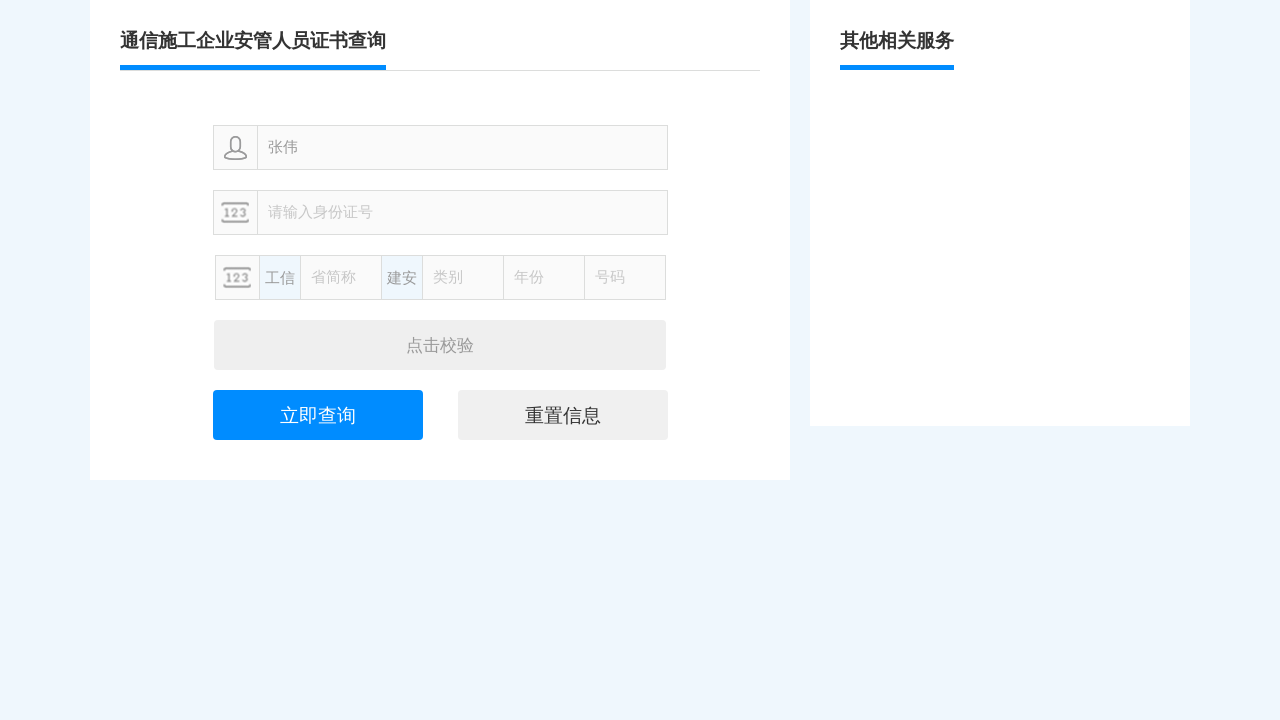

Filled ID number field with '110101199003076512' on internal:attr=[placeholder="请输入身份证号"i]
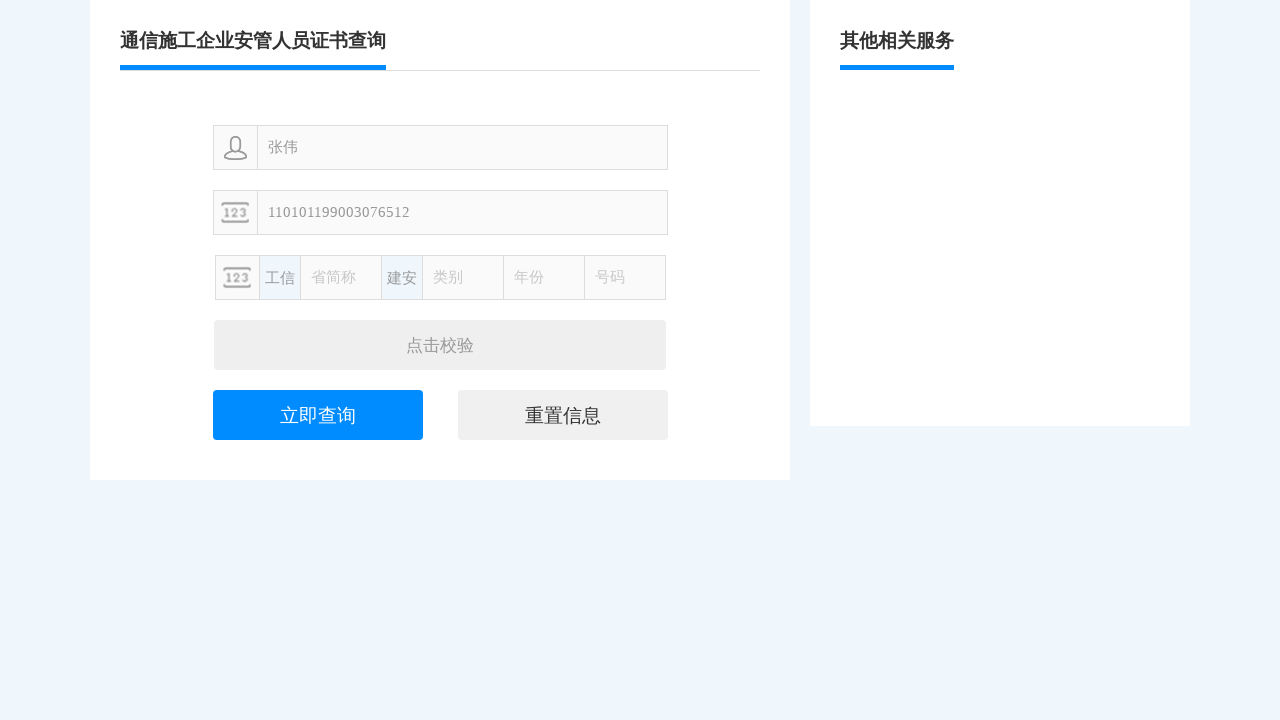

Clicked the search button '立即查询' at (318, 415) on internal:role=button[name="立即查询"i]
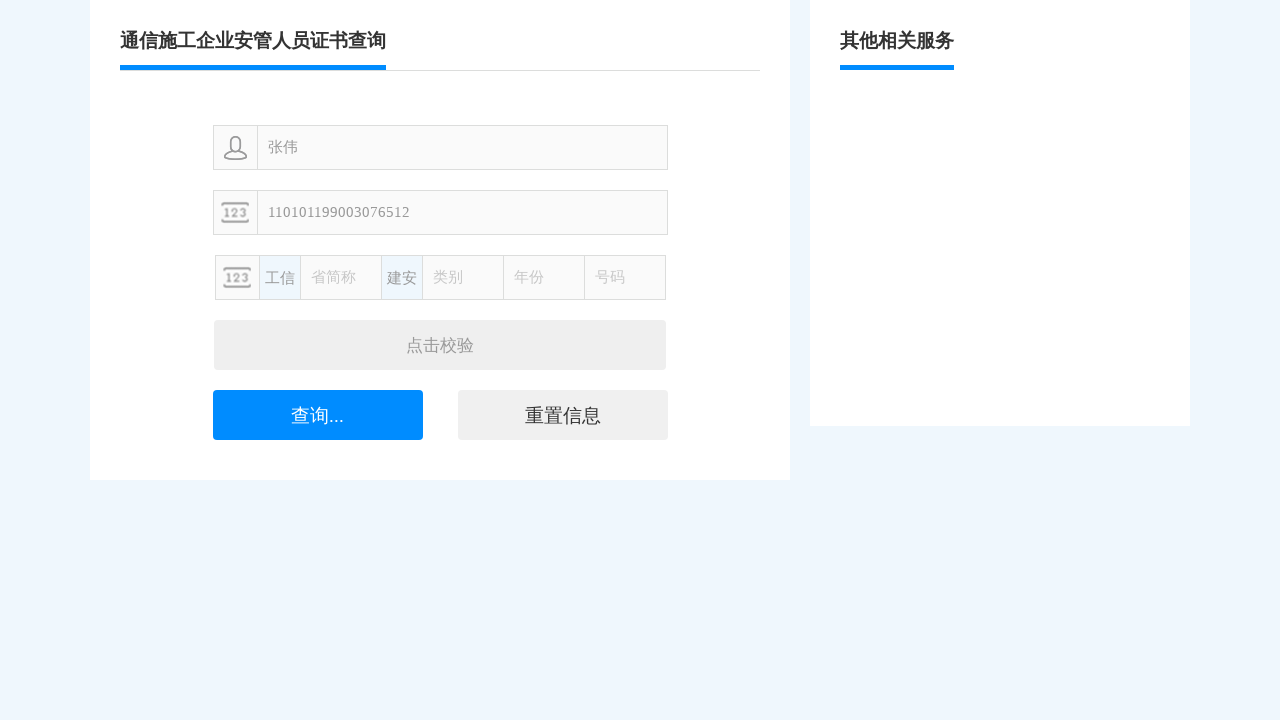

Waited 1000ms for search results to load
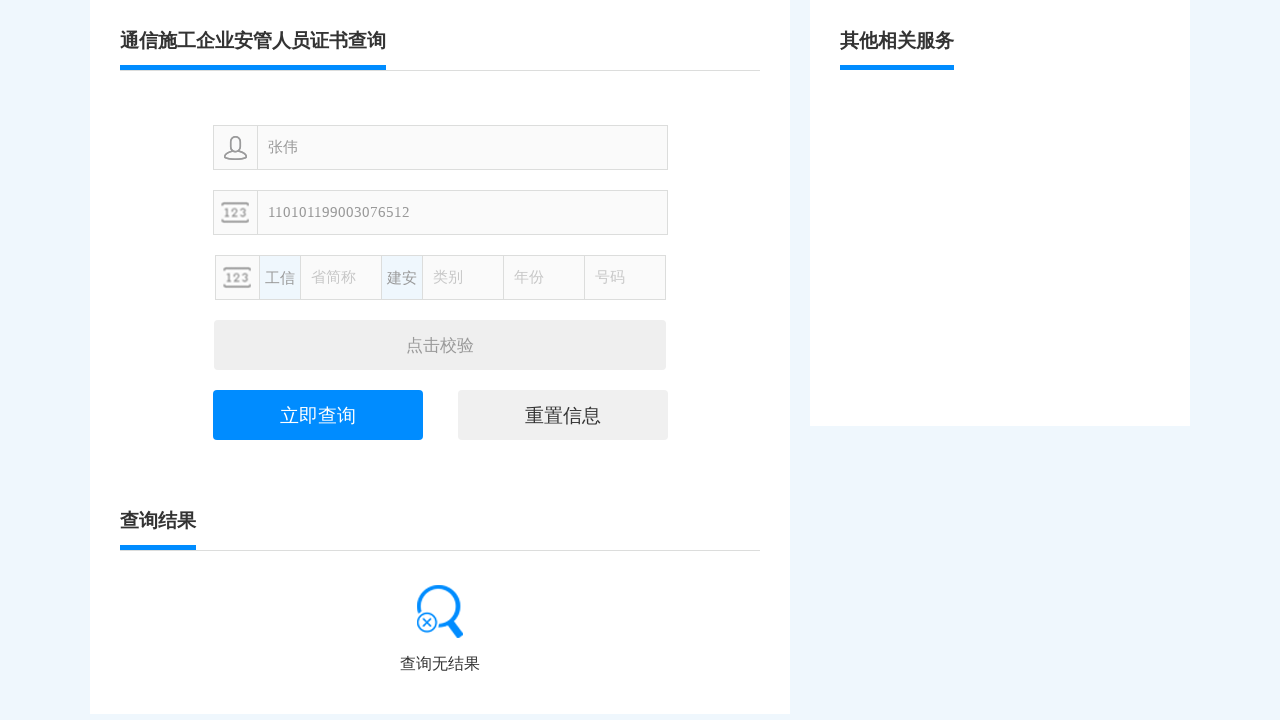

Queried table rows - found 7 rows
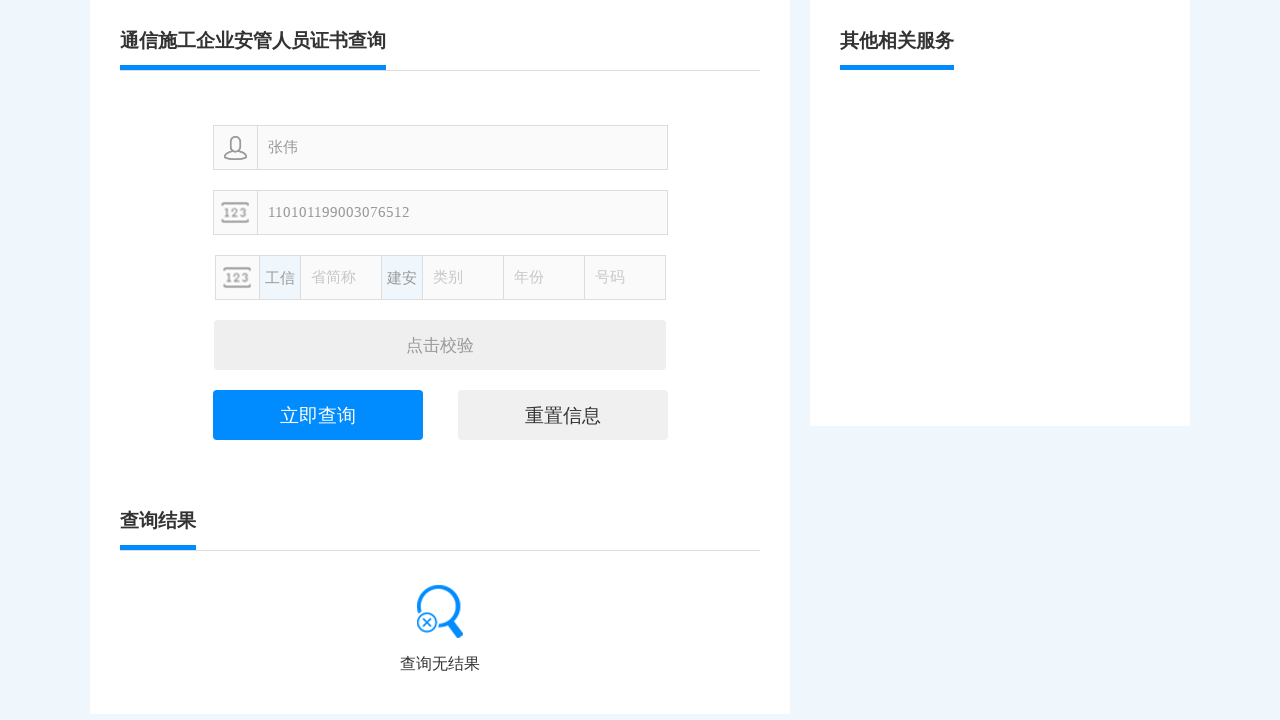

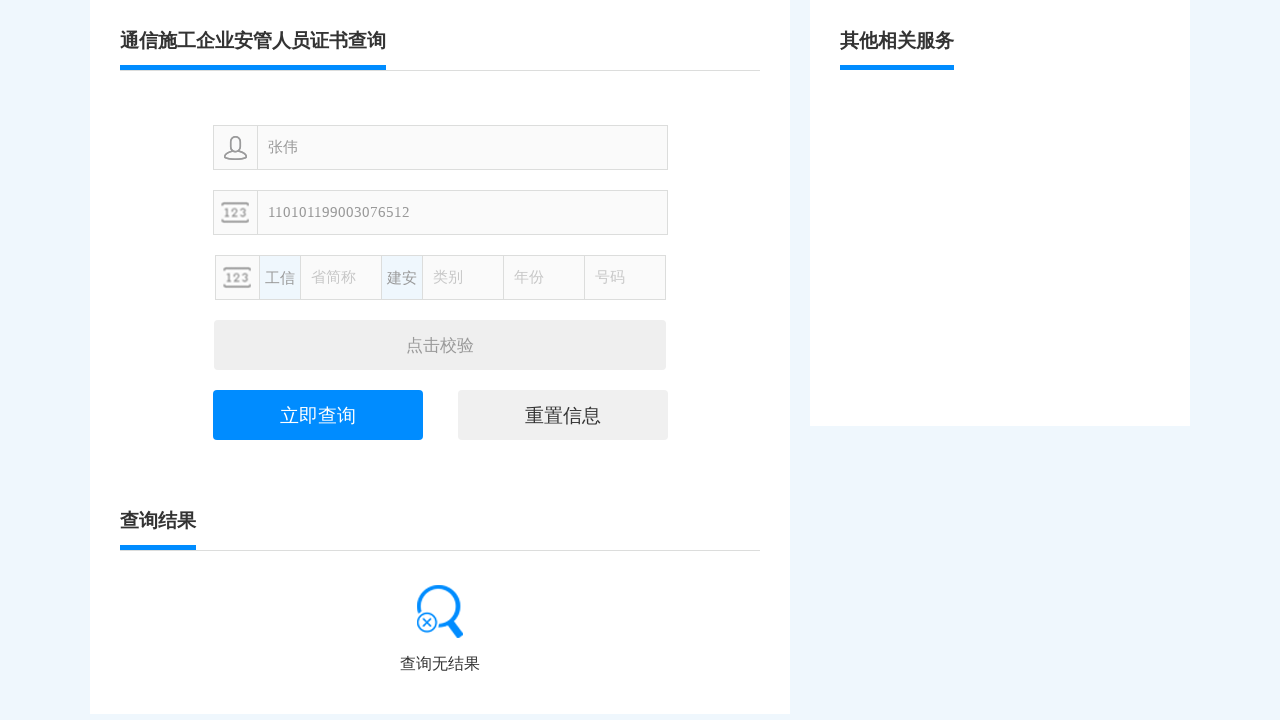